Tests that specific text content is displayed correctly on the page by verifying text elements match expected values for different sections (practise, custom, multi, base)

Starting URL: https://jdi-framework.github.io/tests/index.htm

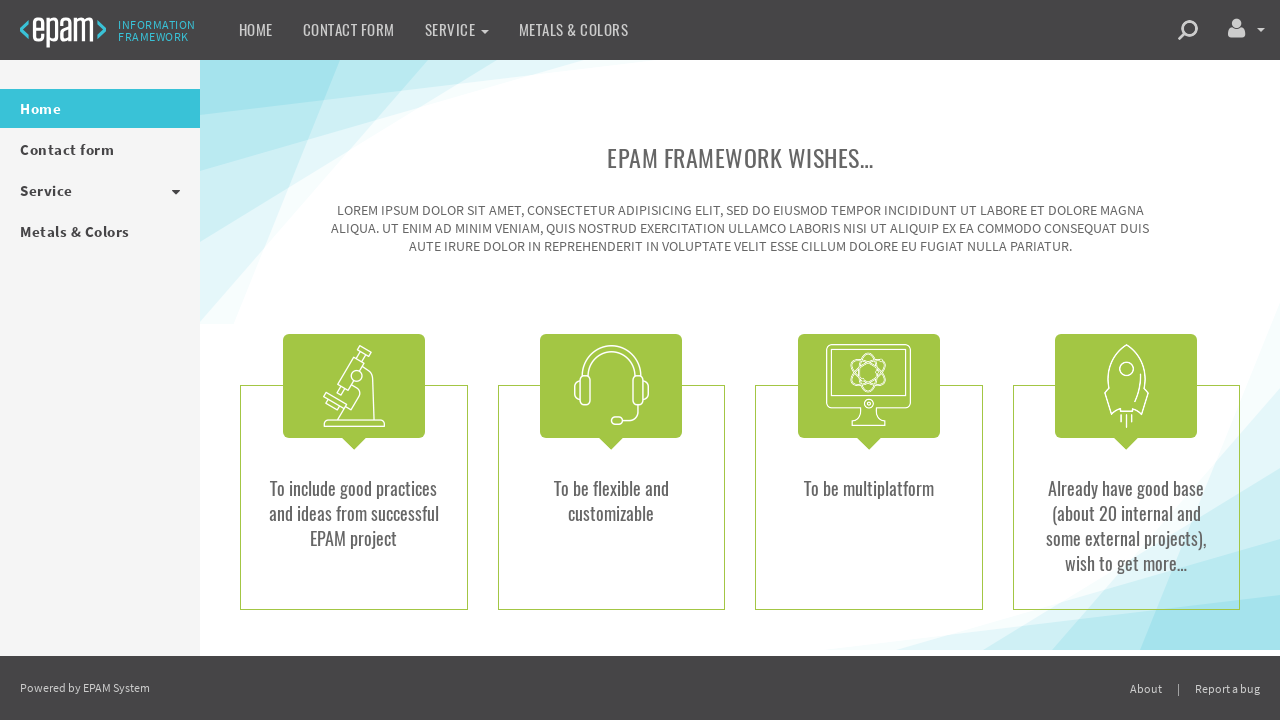

Navigated to test page
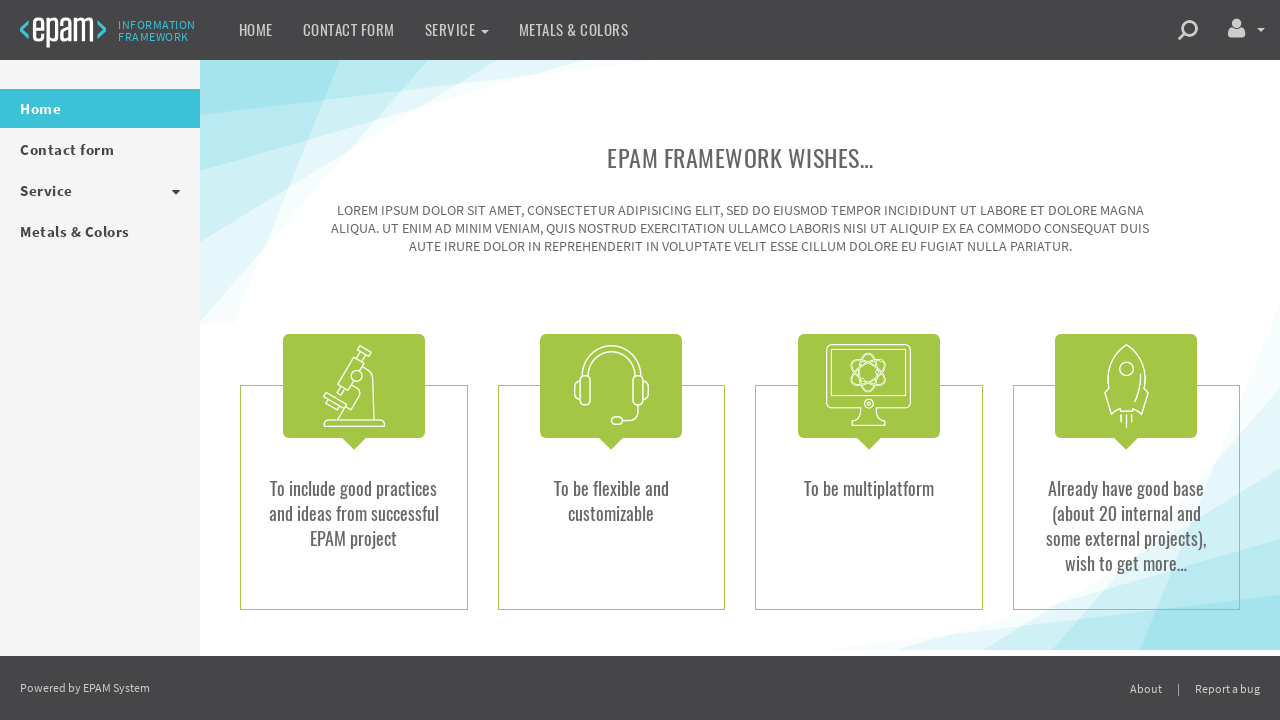

Waited for practise section to be visible
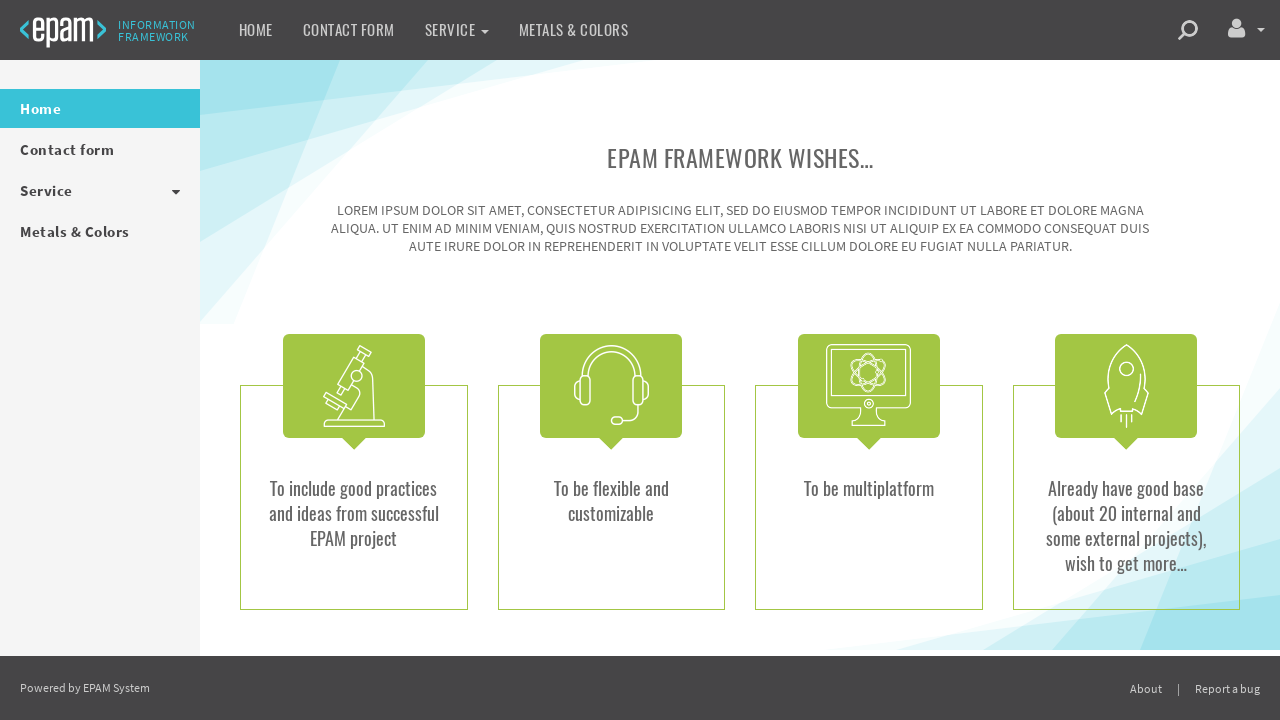

Located practise element
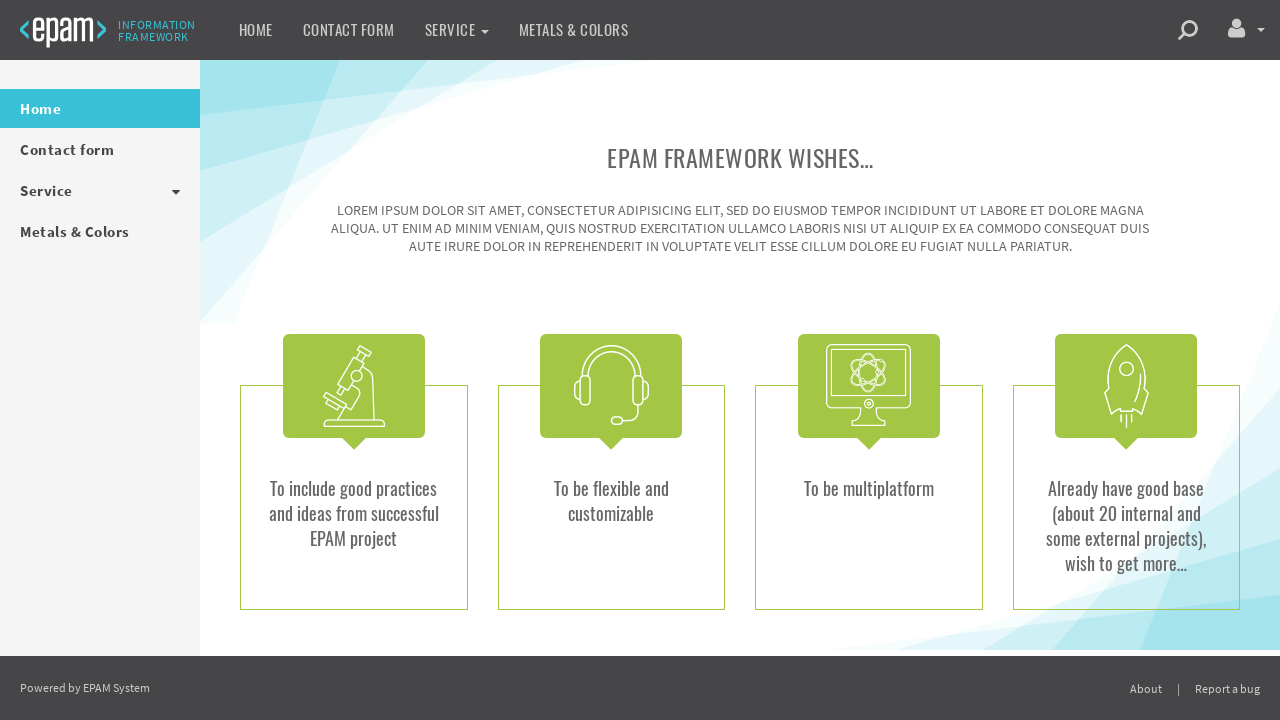

Practise element ready
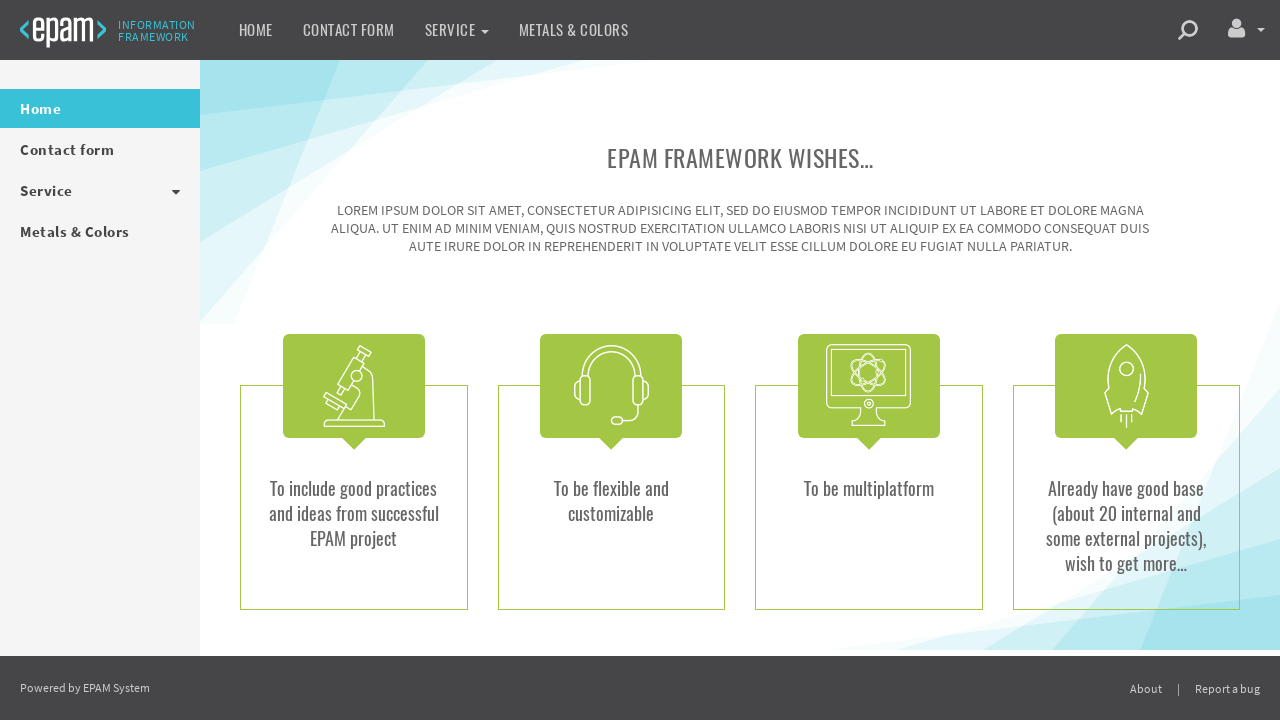

Located custom element
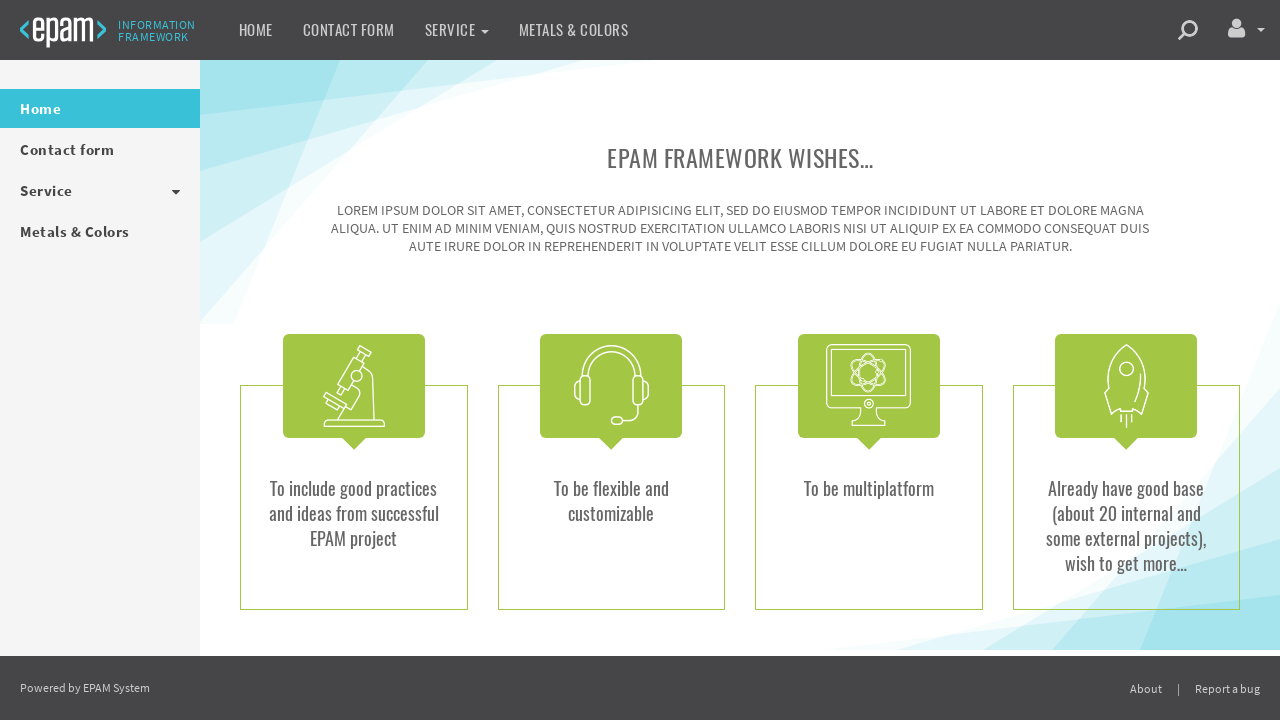

Custom element ready
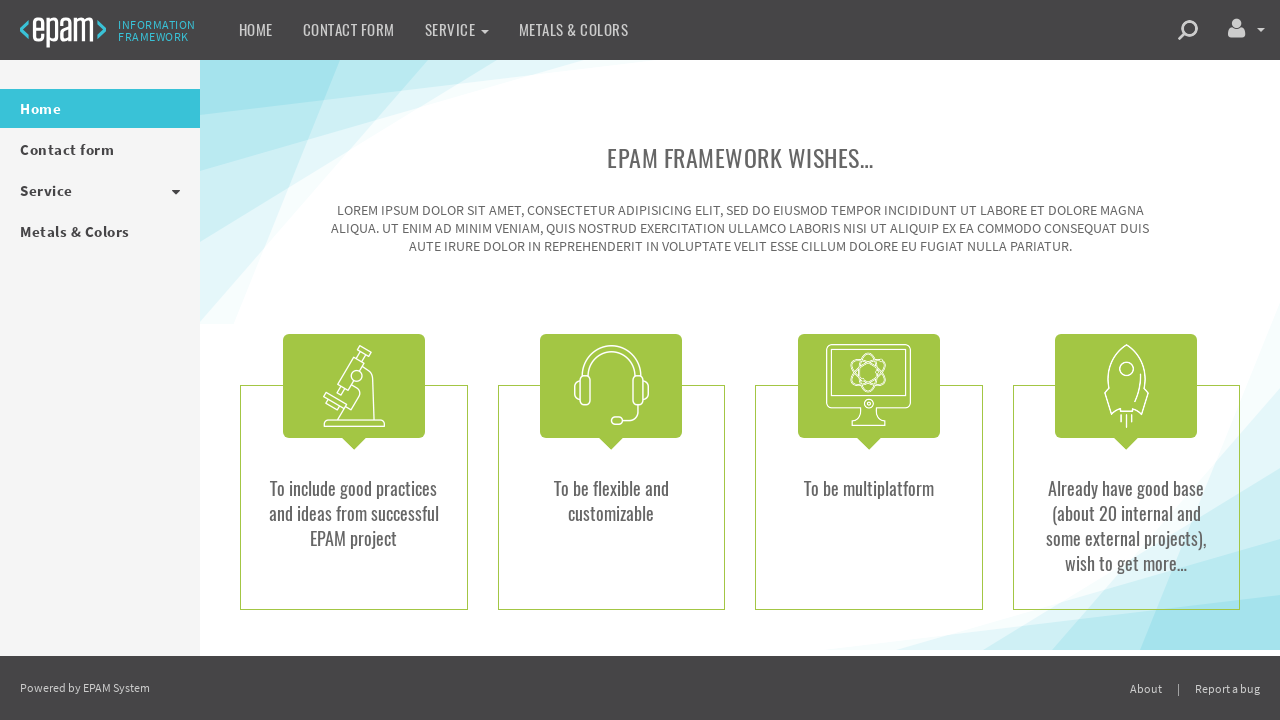

Located multi element
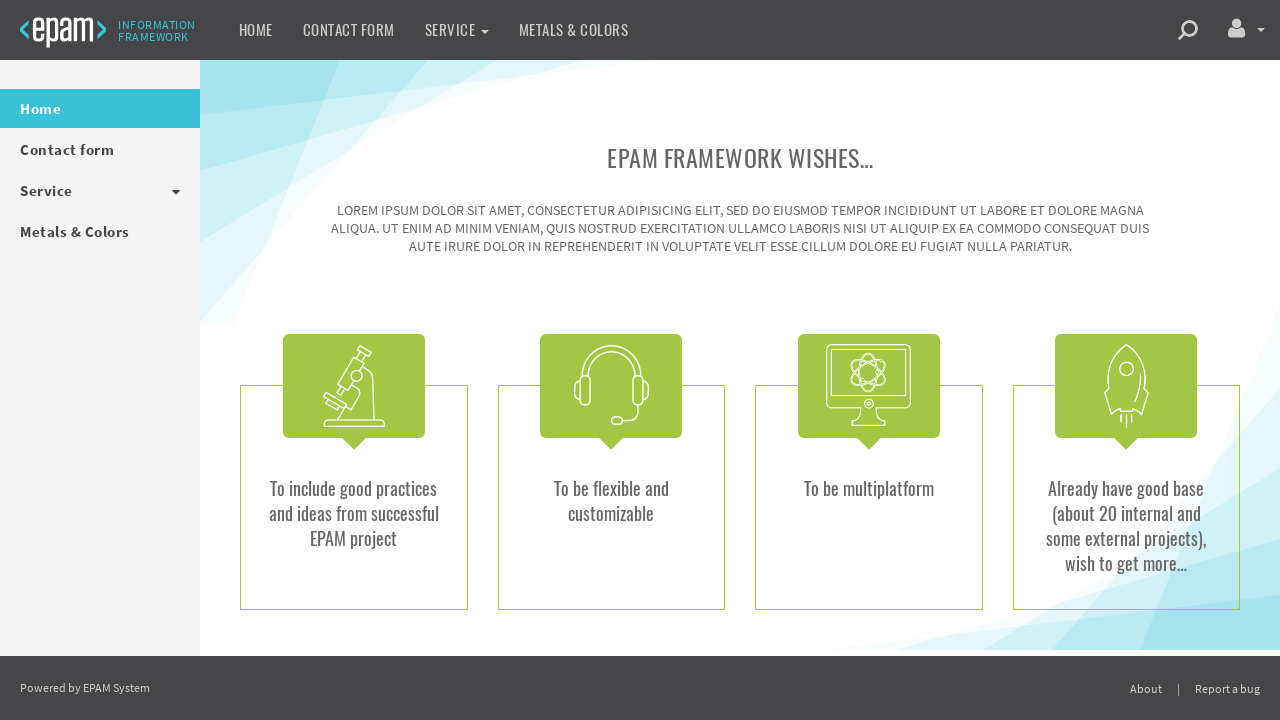

Multi element ready
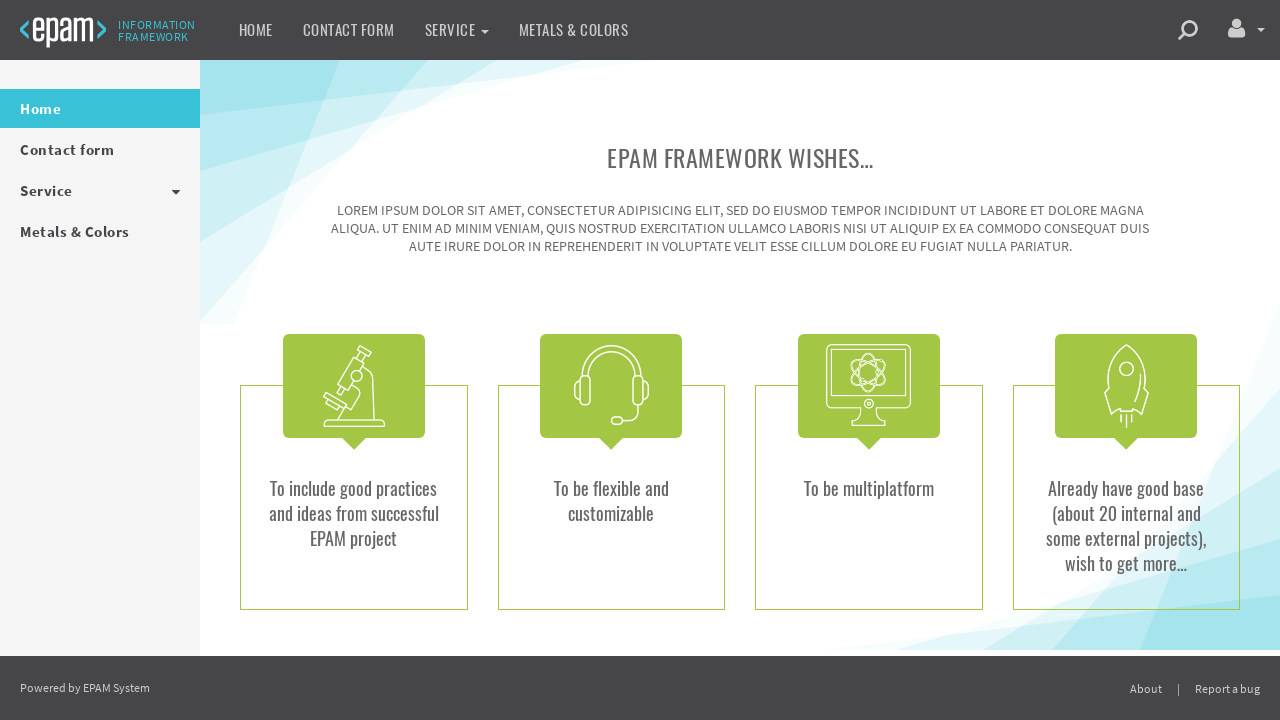

Located base element
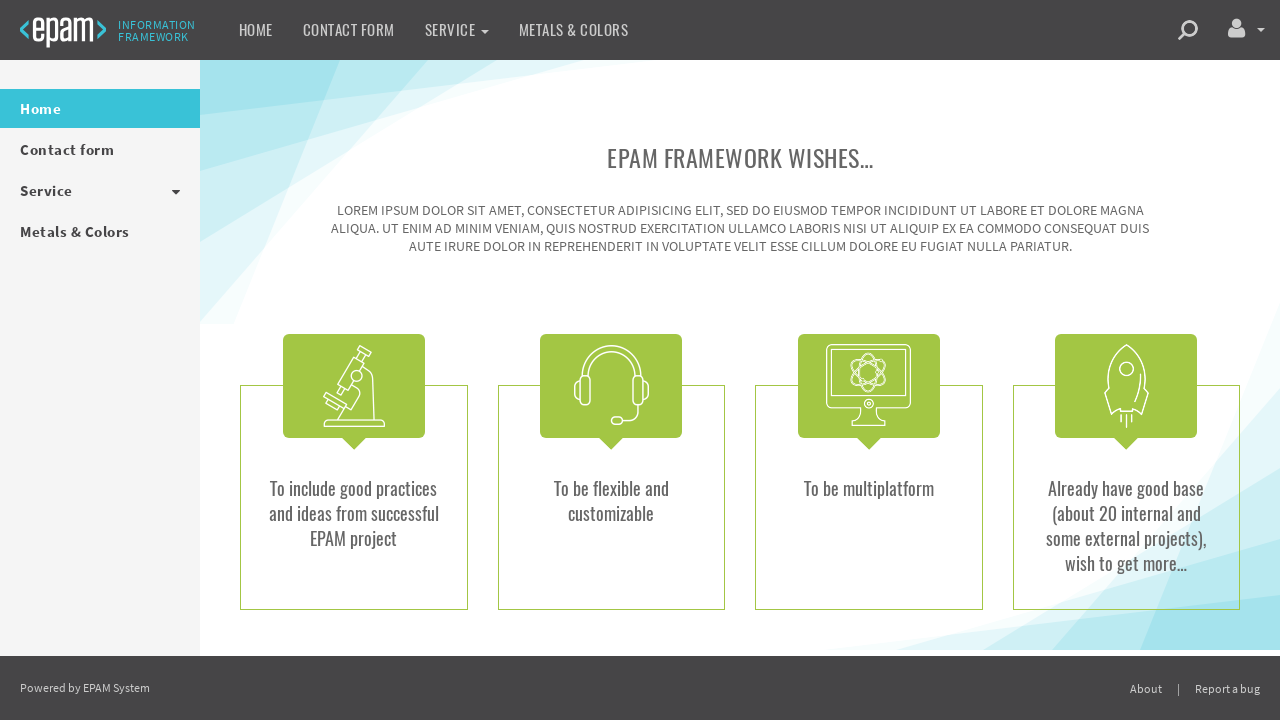

Base element ready
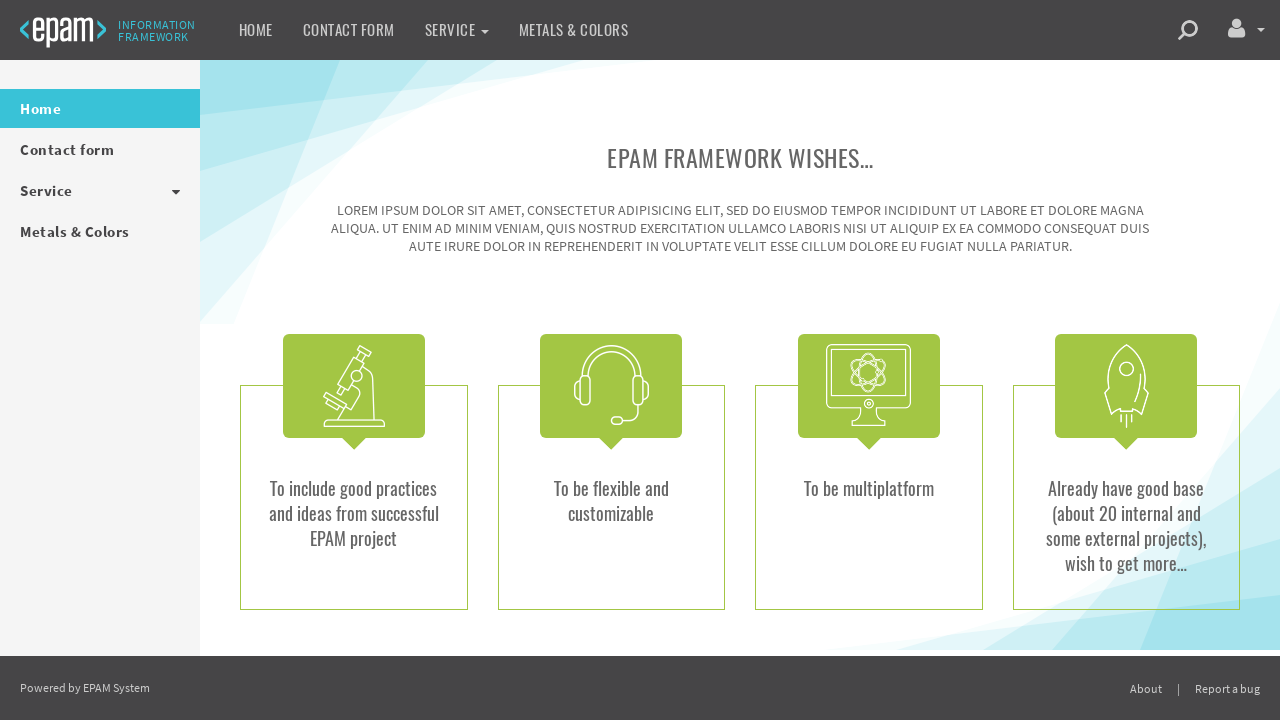

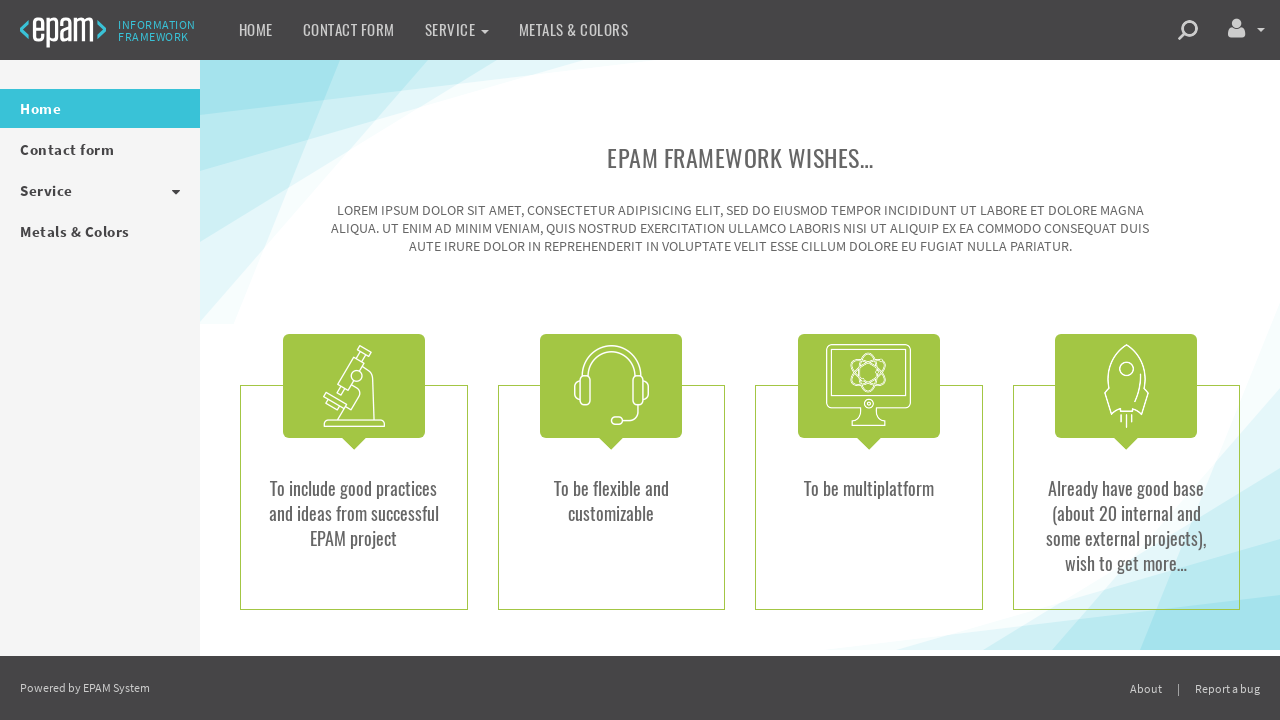